Tests various form controls including checkboxes, radio buttons, and show/hide functionality on an automation practice page

Starting URL: https://rahulshettyacademy.com/AutomationPractice/

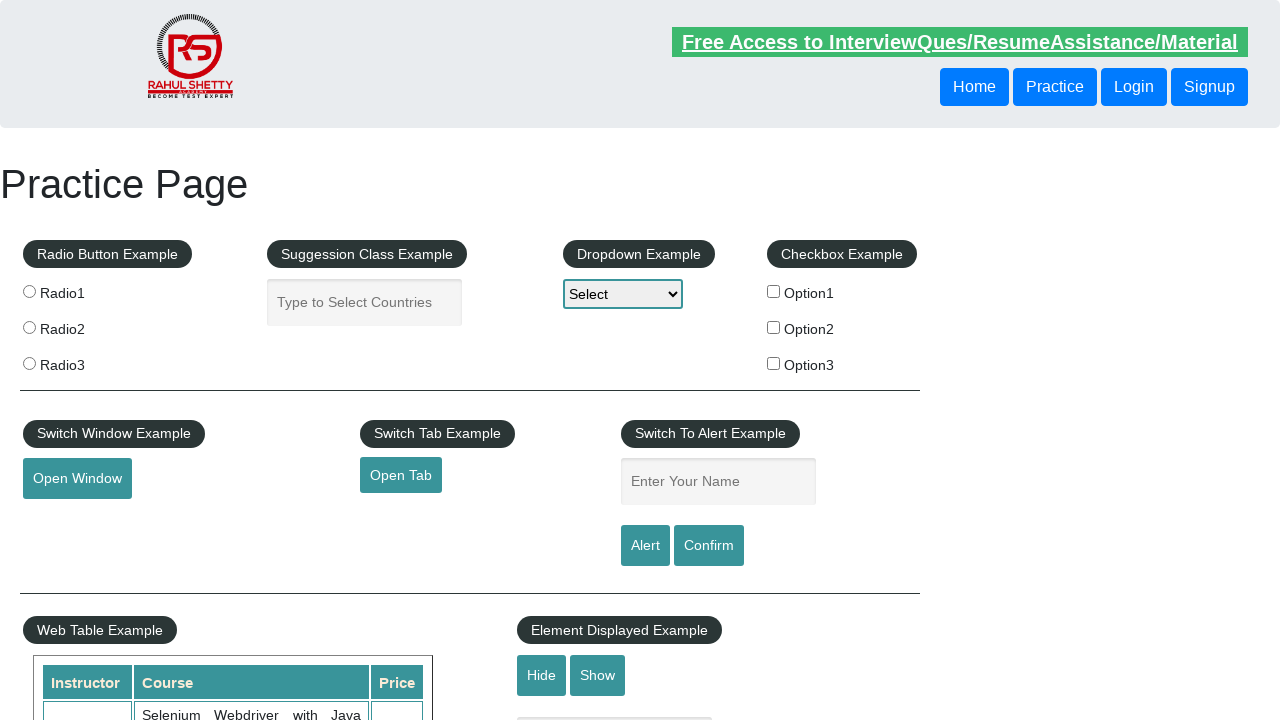

Navigated to automation practice page
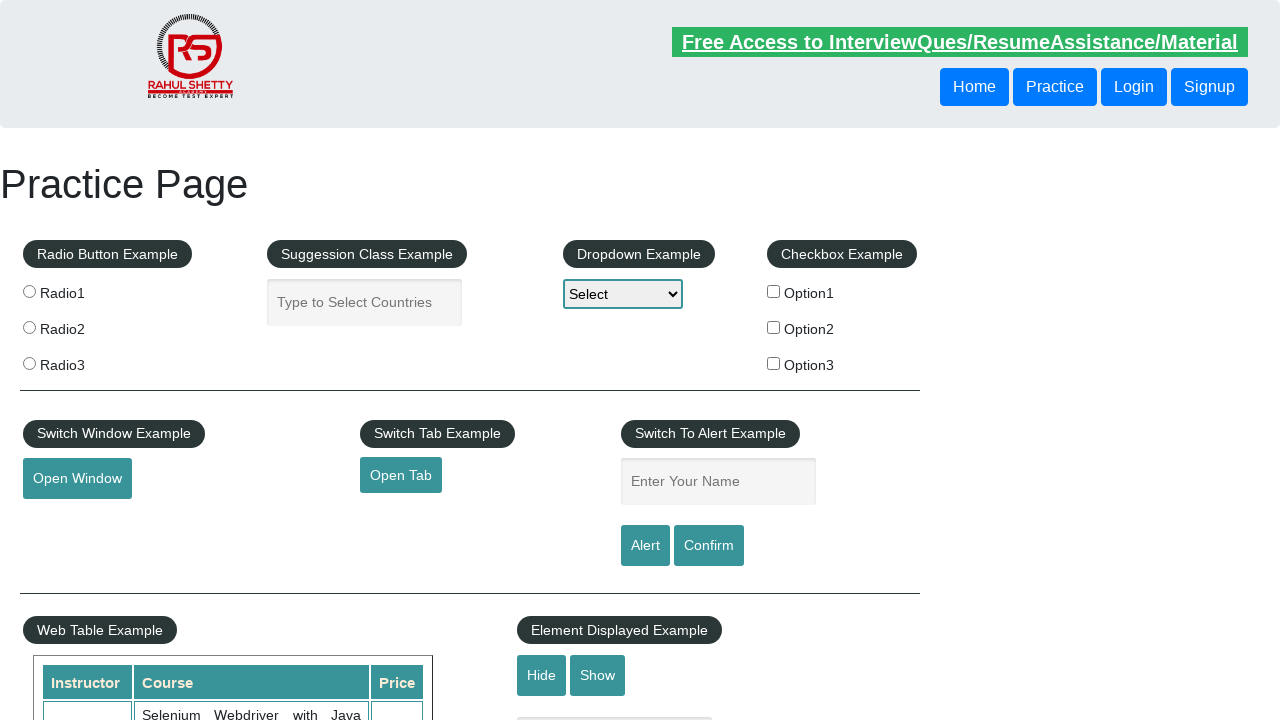

Located all checkbox elements
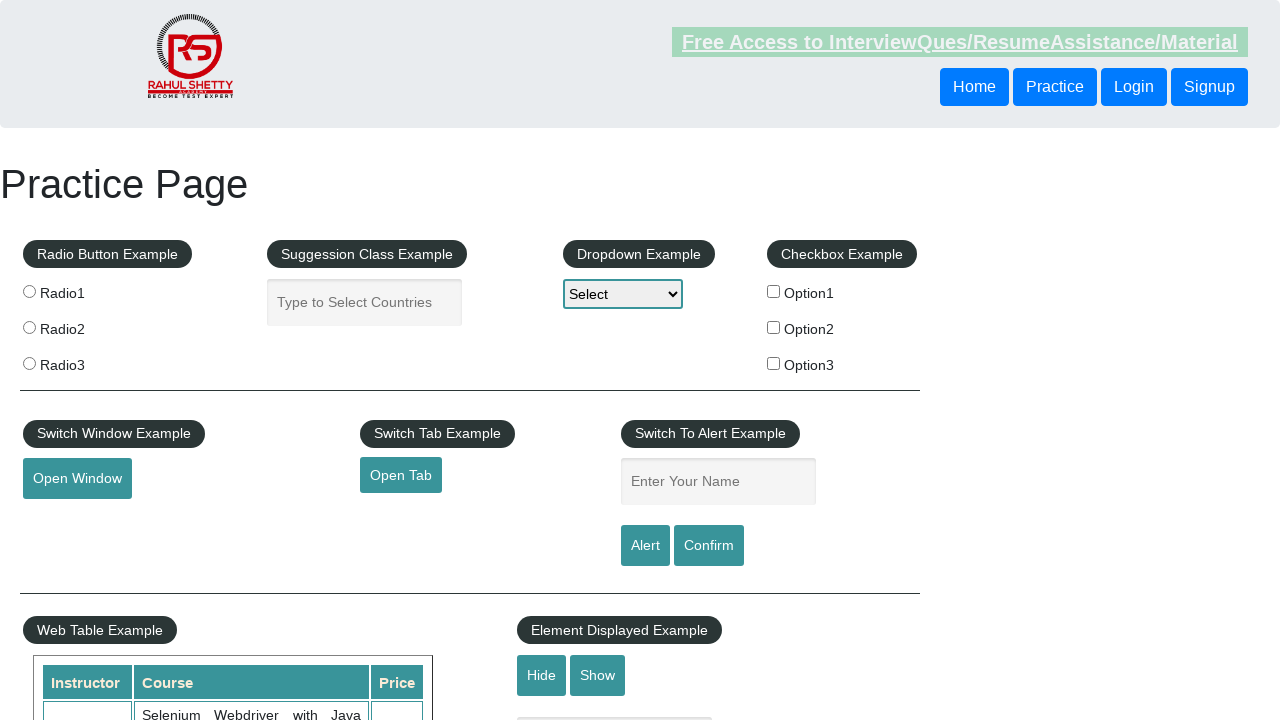

Inspected checkbox at index 0
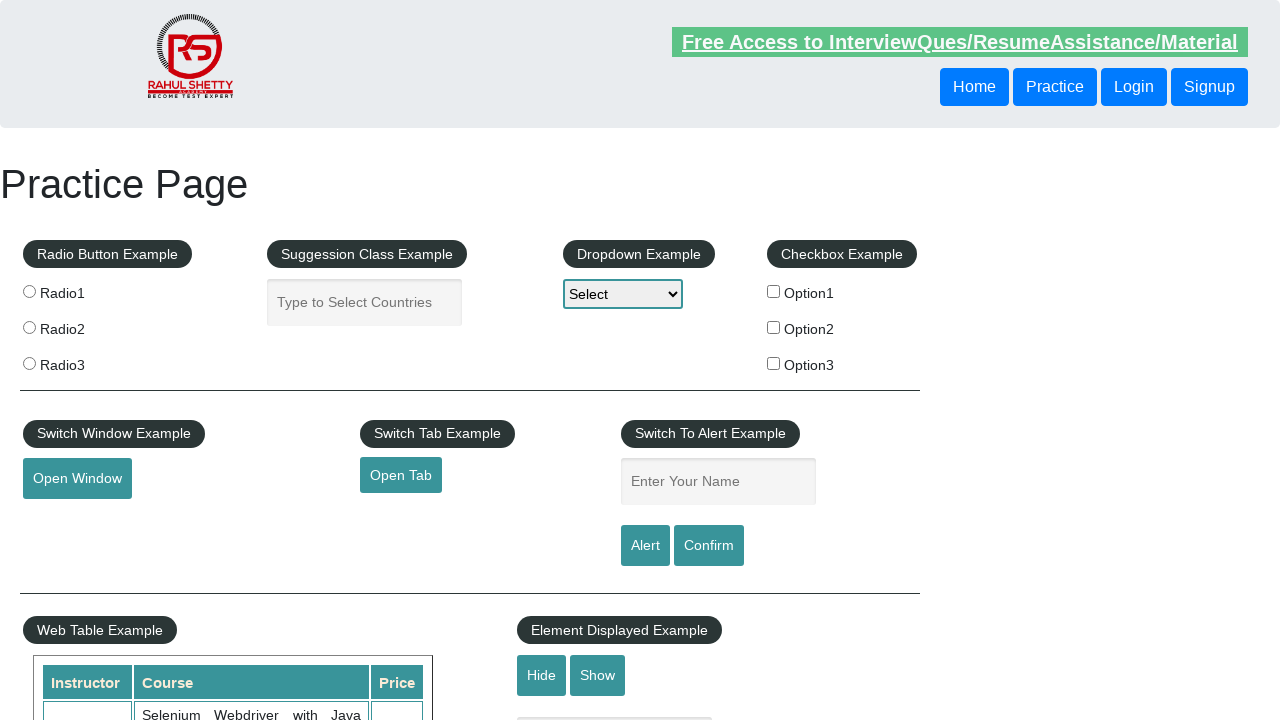

Inspected checkbox at index 1
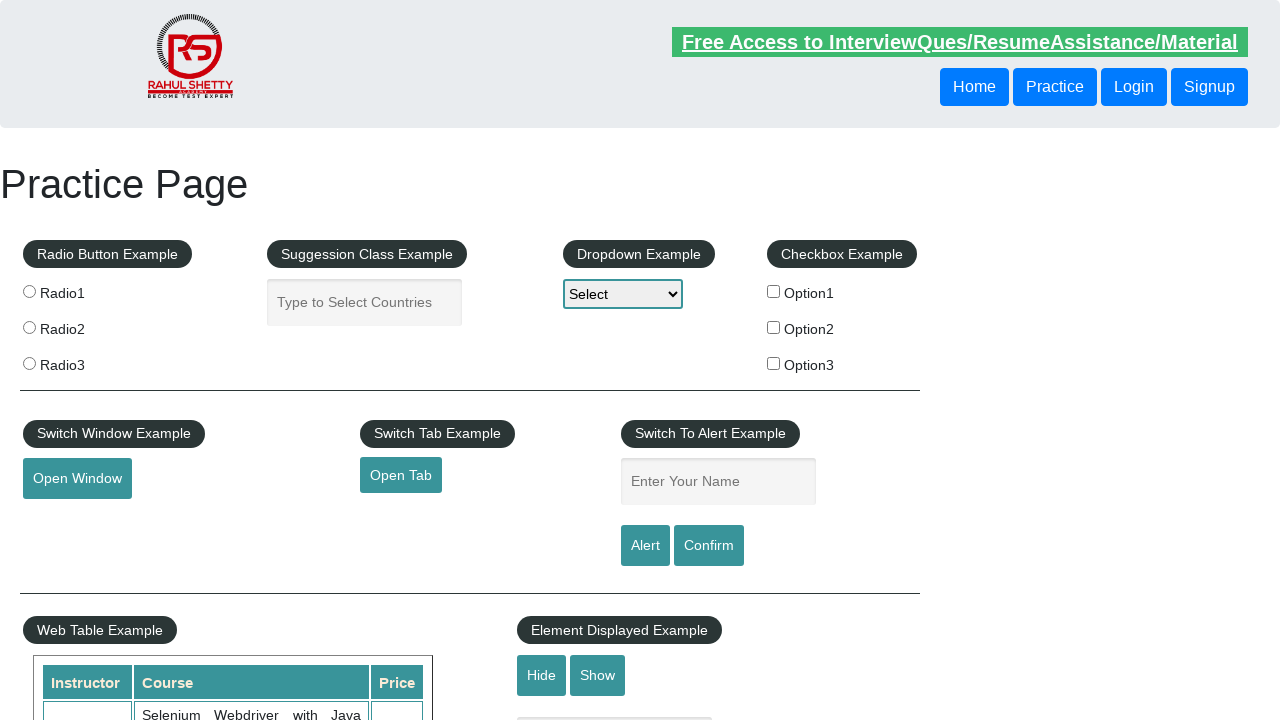

Clicked checkbox with value 'option2' at (774, 327) on xpath=//input[@type='checkbox'] >> nth=1
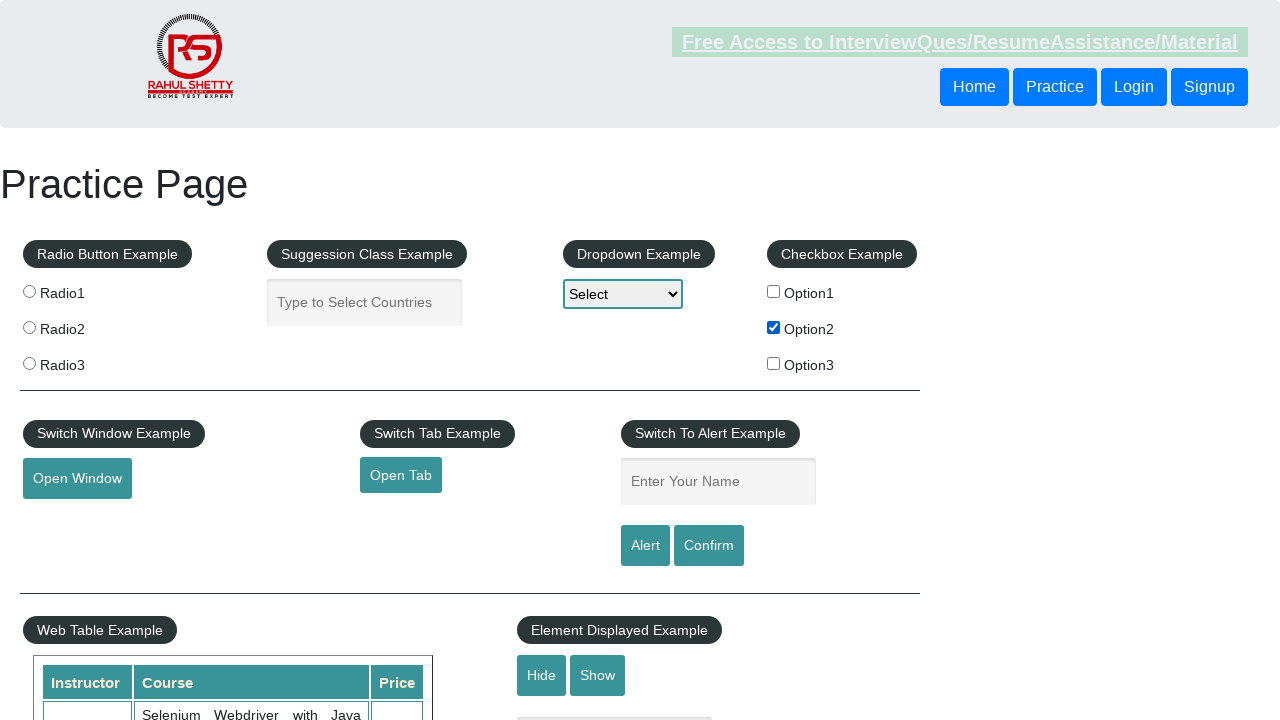

Located all radio button elements
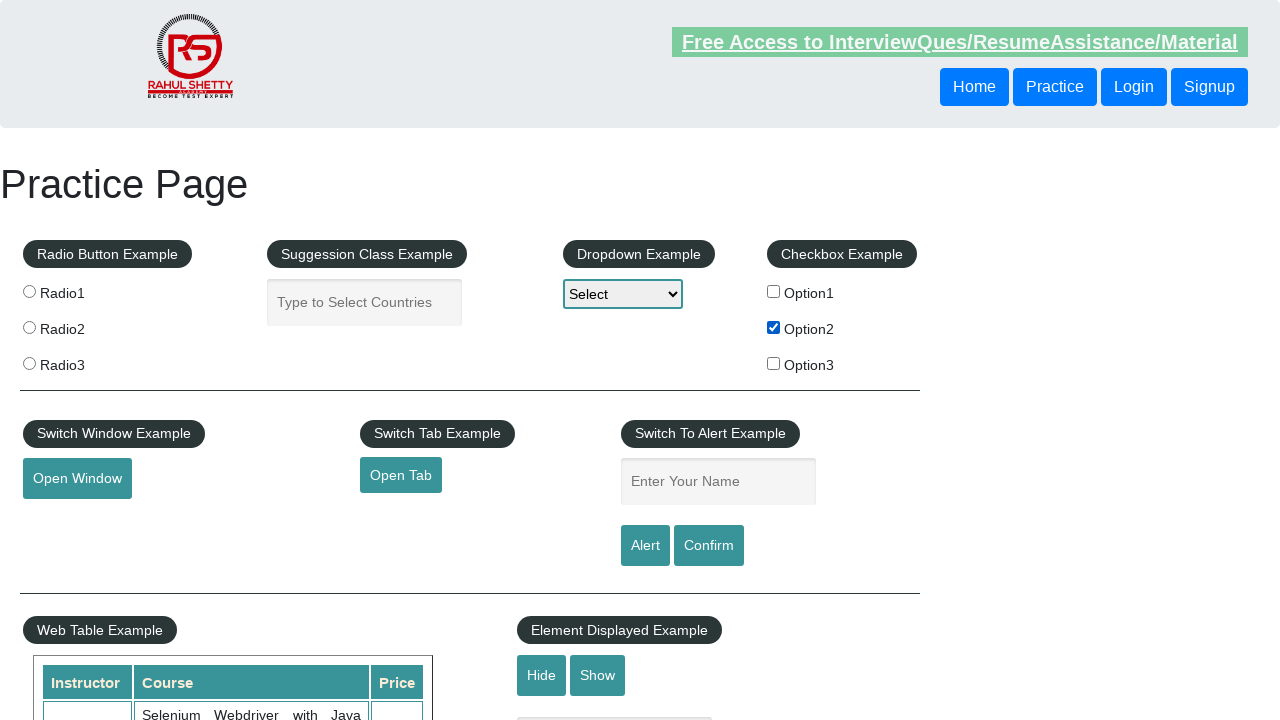

Clicked the third radio button at (29, 363) on .radioButton >> nth=2
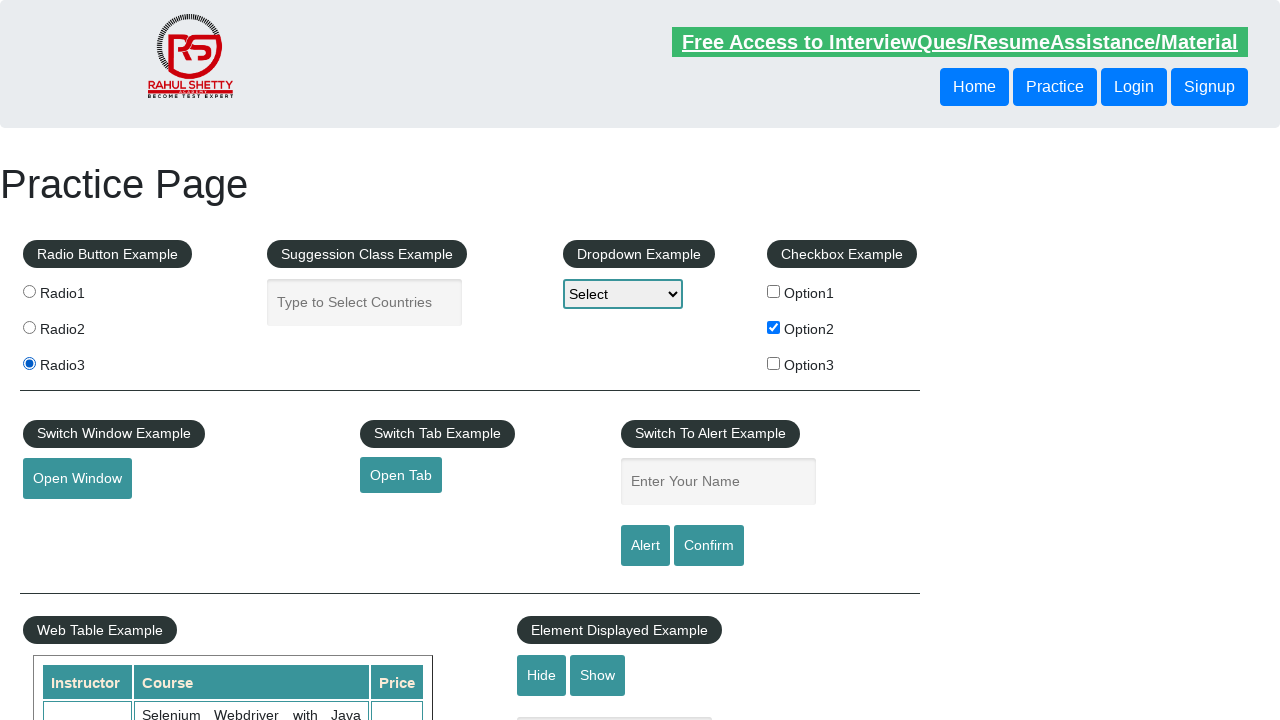

Clicked hide button to hide the text box at (542, 675) on #hide-textbox
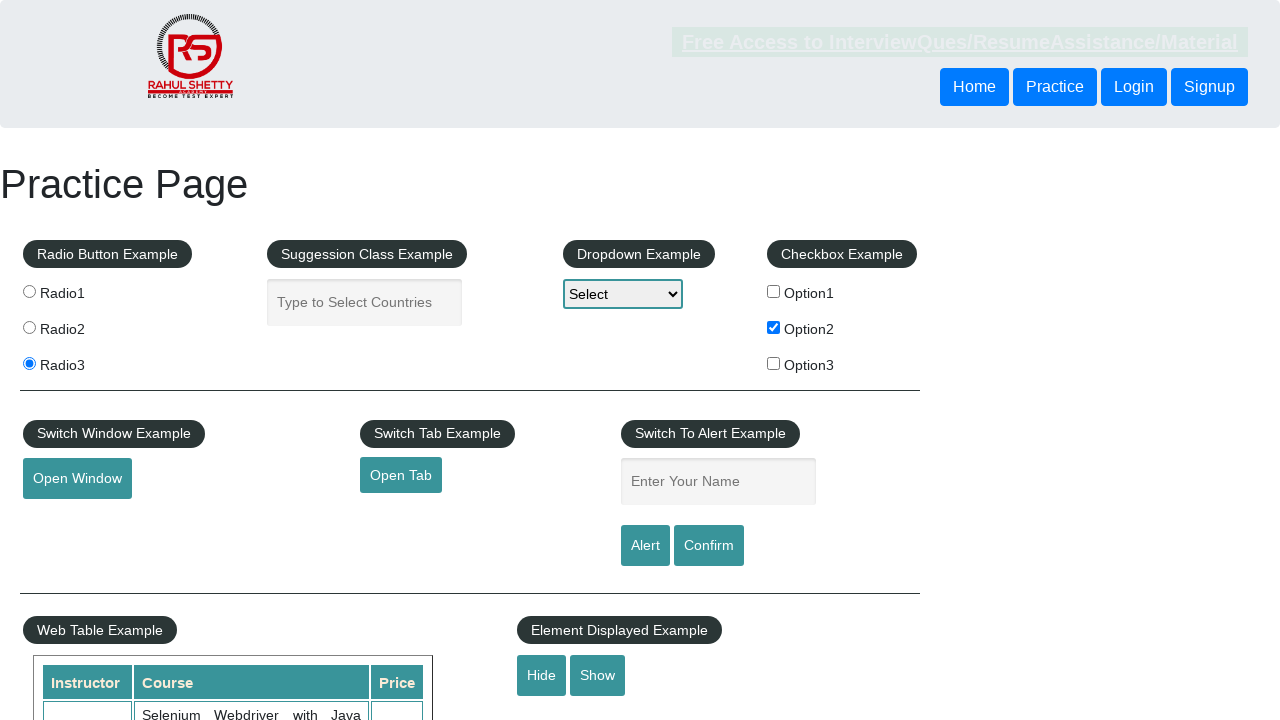

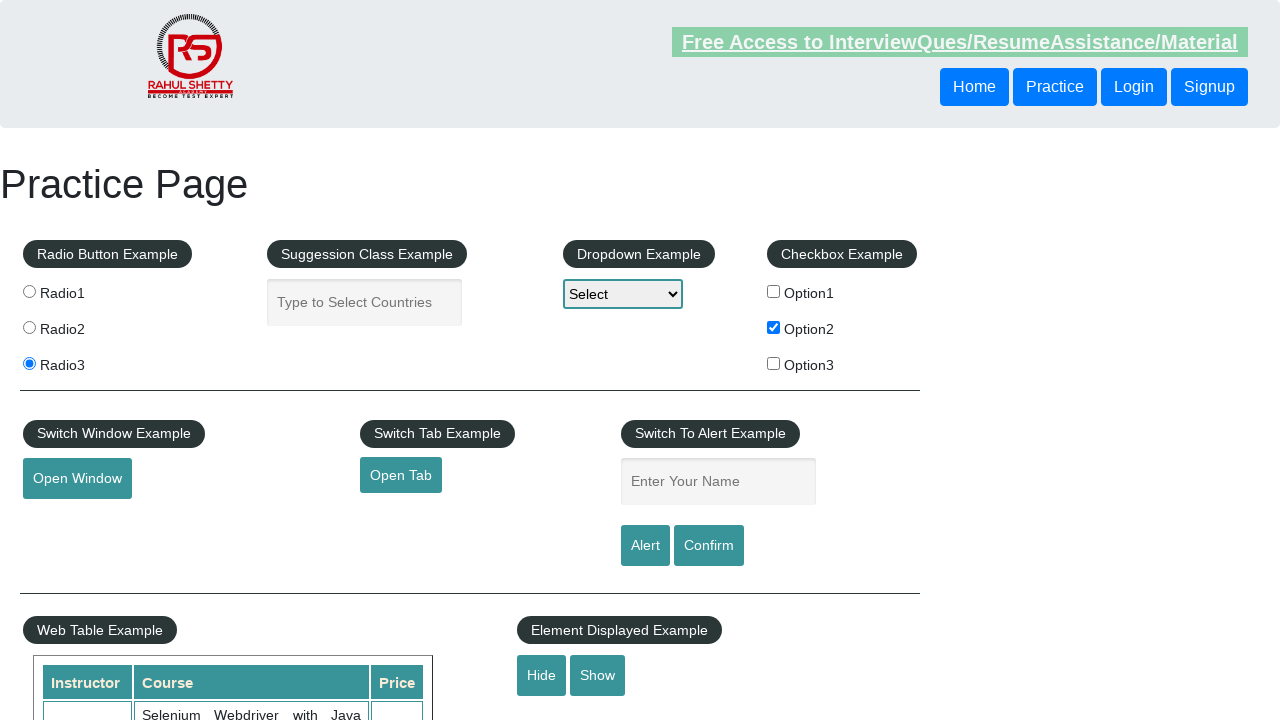